Navigates to a demo automation testing site, clicks skip sign in button, navigates to alerts section, and handles different types of alerts on the page

Starting URL: https://demo.automationtesting.in/

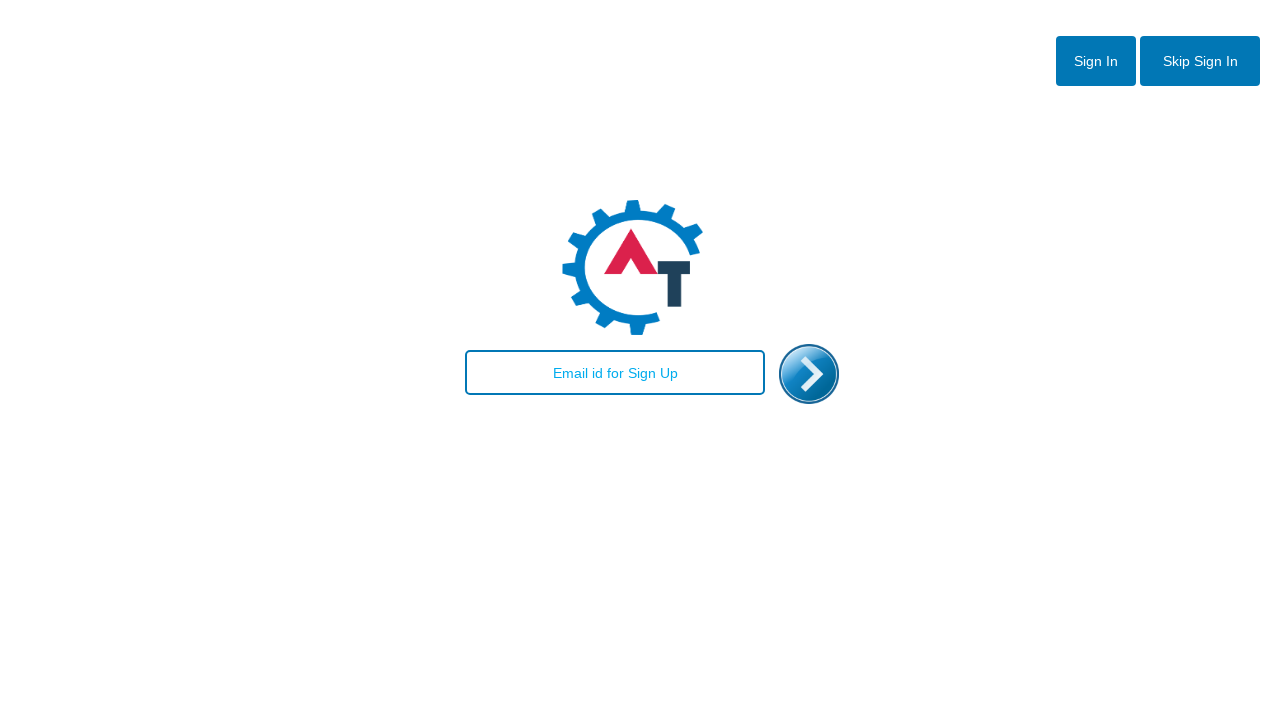

Clicked skip sign in button at (1200, 61) on #btn2
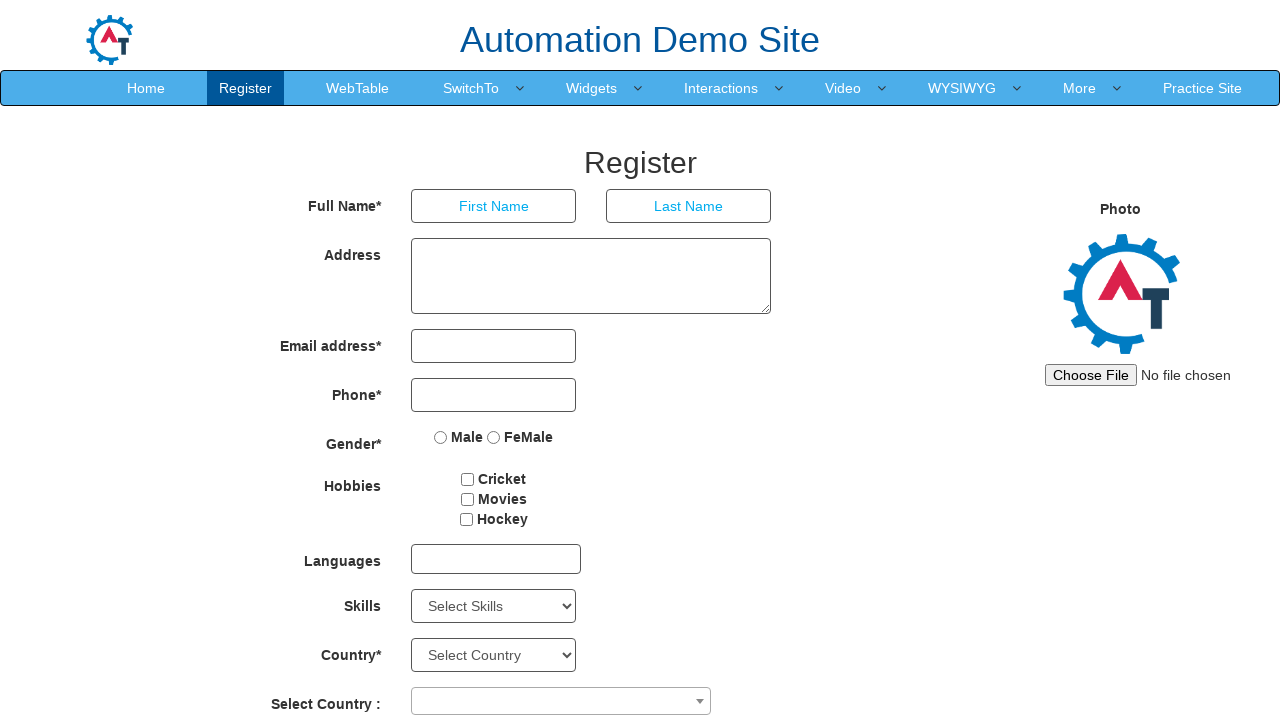

Hovered over SwitchTo menu at (471, 88) on a:text('SwitchTo')
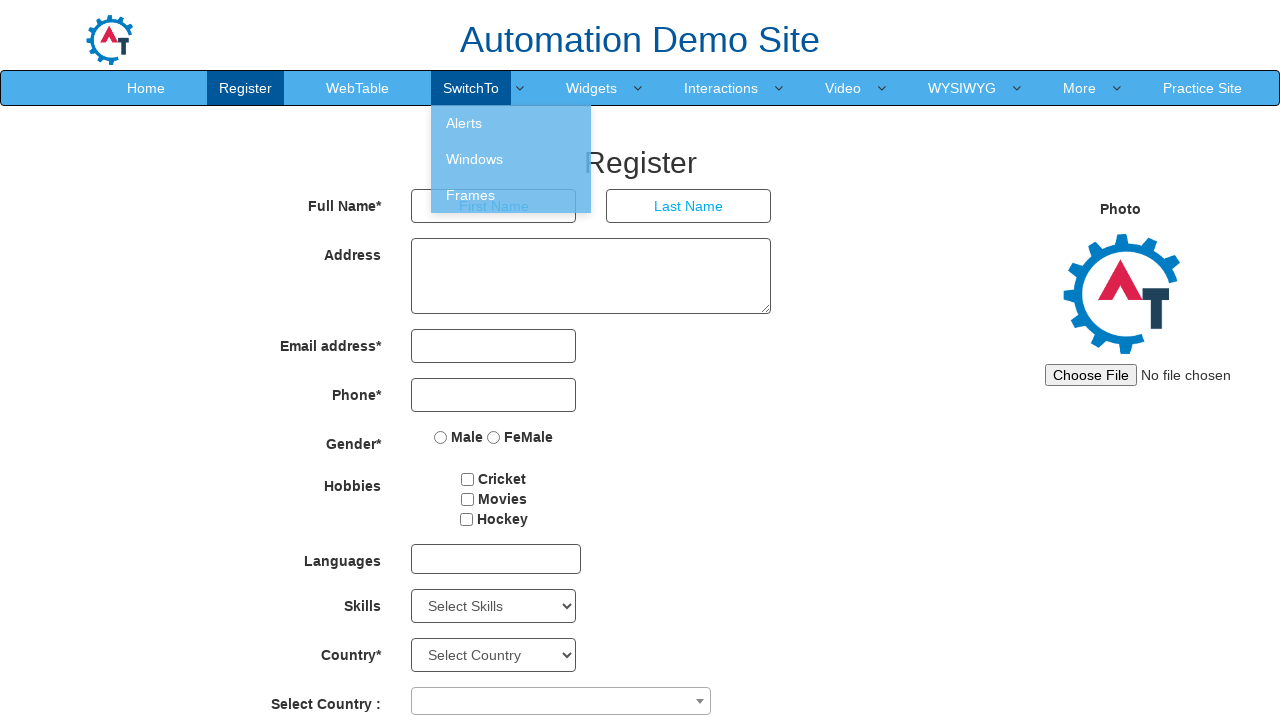

Clicked Alerts option in dropdown at (511, 123) on a[href='Alerts.html']:text('Alerts')
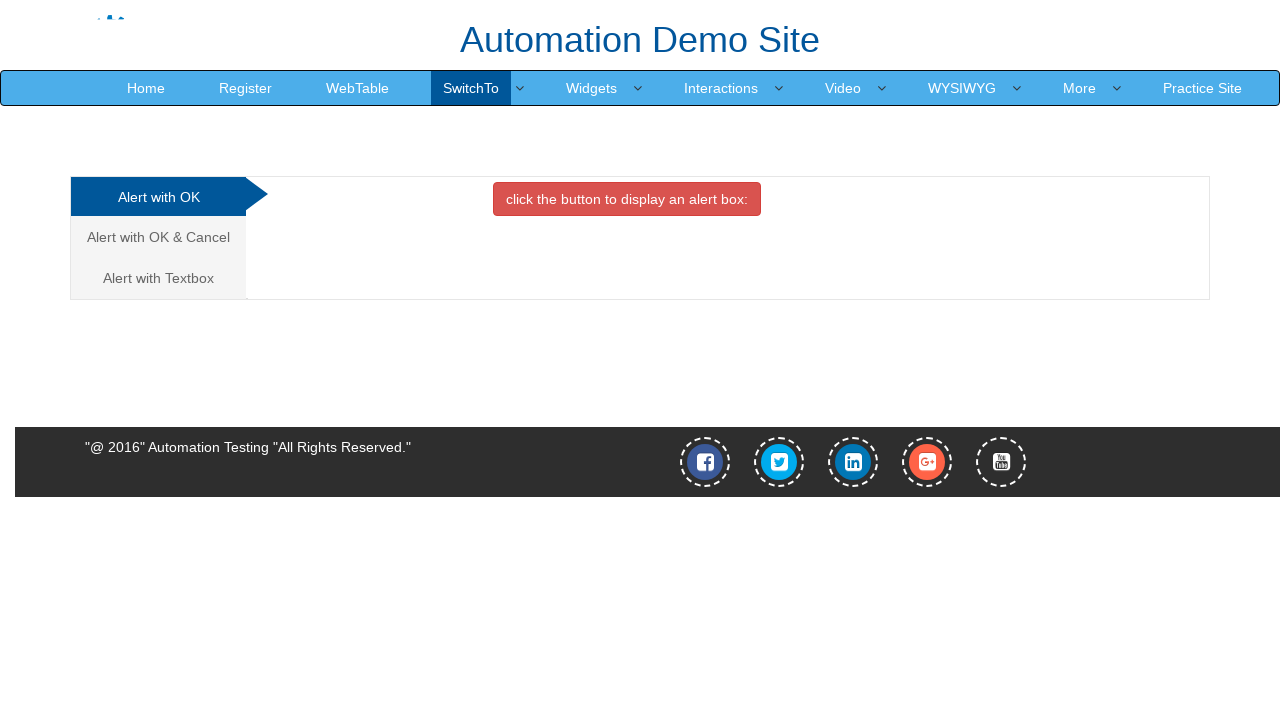

Alerts page loaded
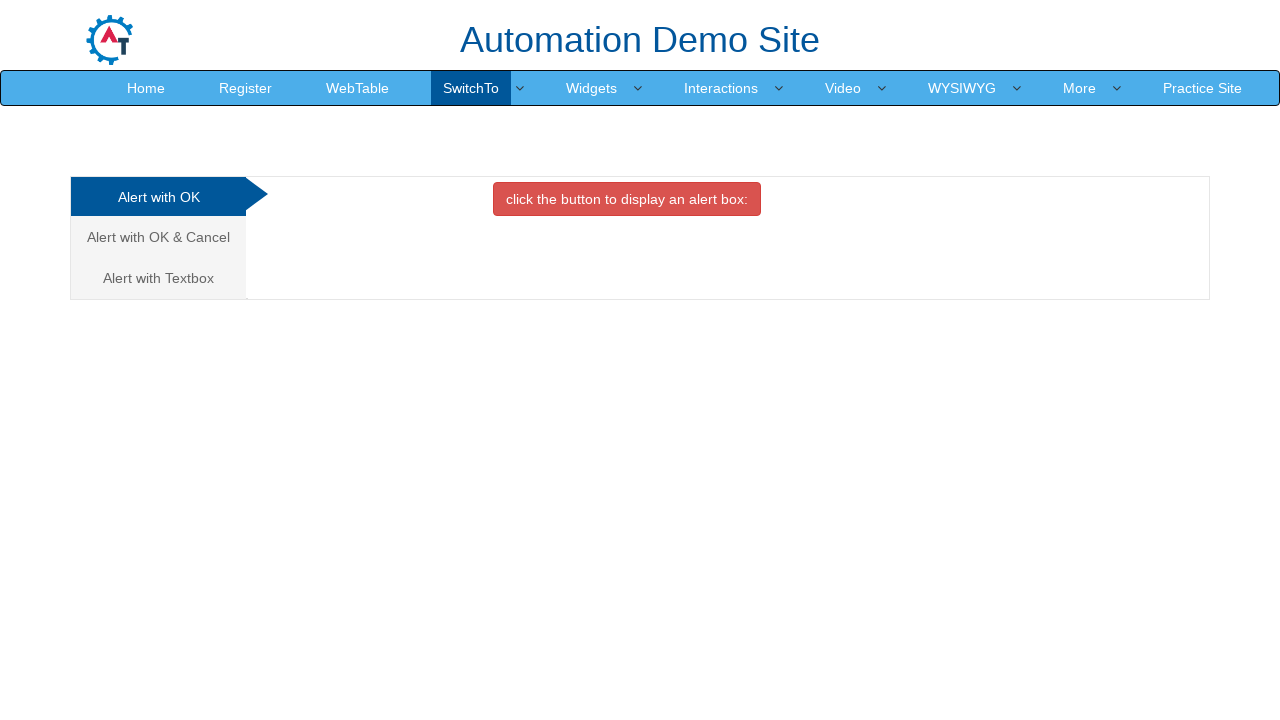

Clicked button to trigger alert with OK button at (627, 199) on button.btn.btn-danger
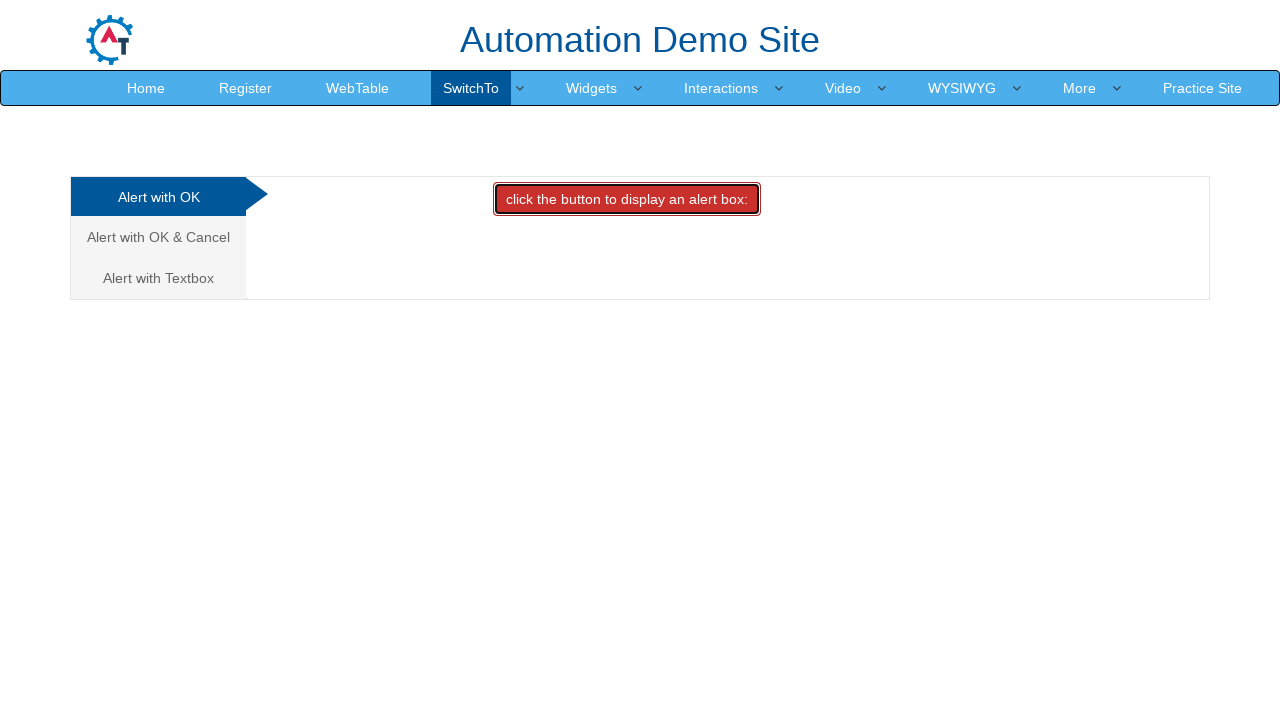

Accepted alert with OK button
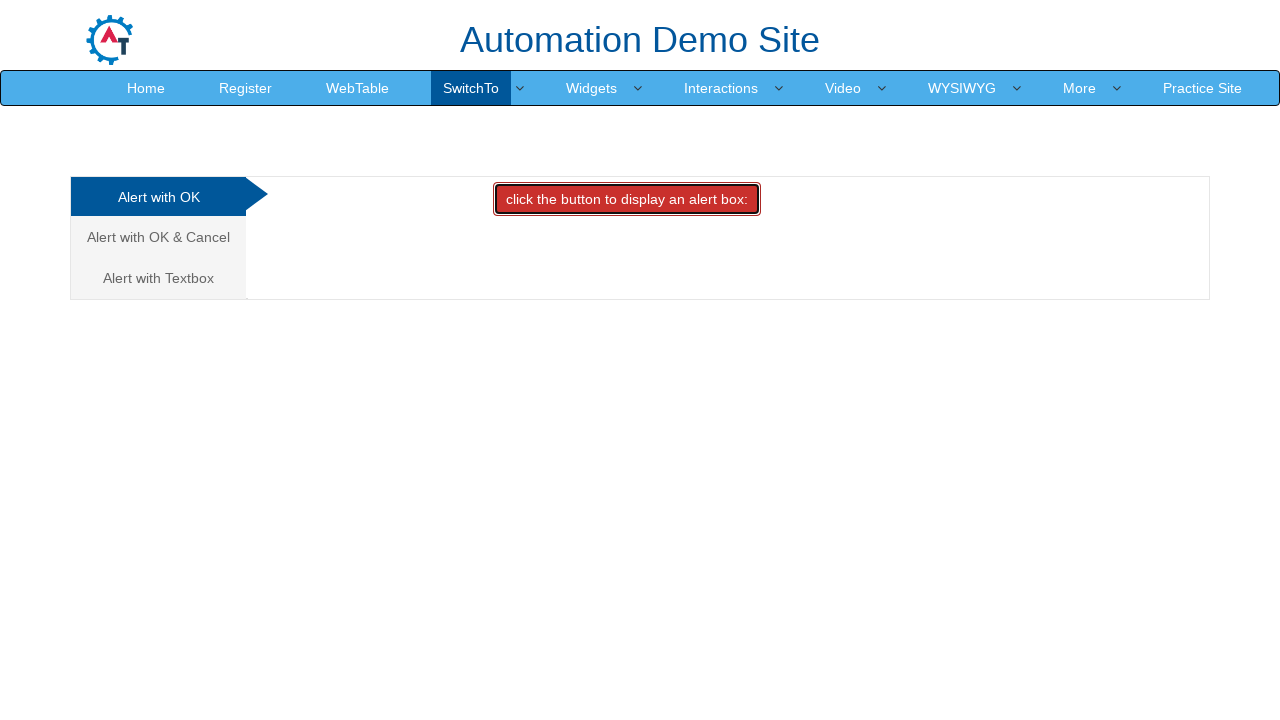

Navigated to Alert with OK & Cancel tab at (158, 237) on a[href='#CancelTab']
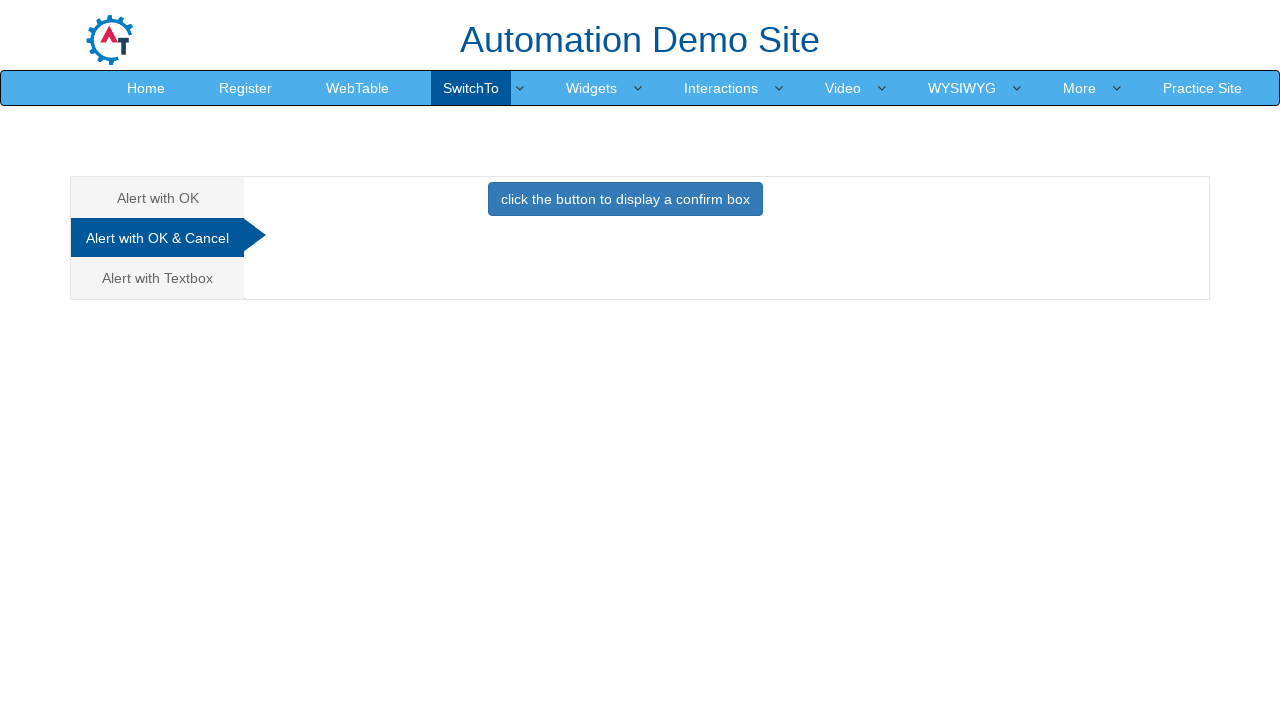

Clicked button to trigger alert with OK & Cancel at (625, 199) on button.btn.btn-primary
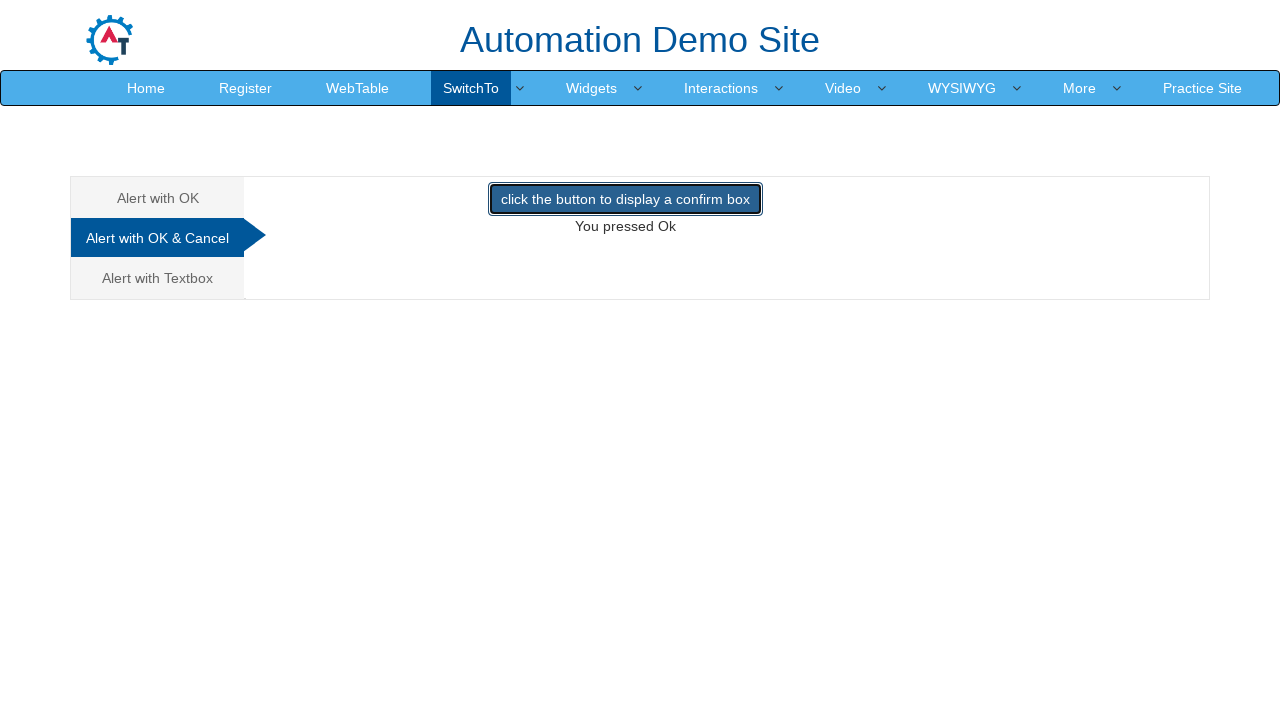

Dismissed alert with OK & Cancel
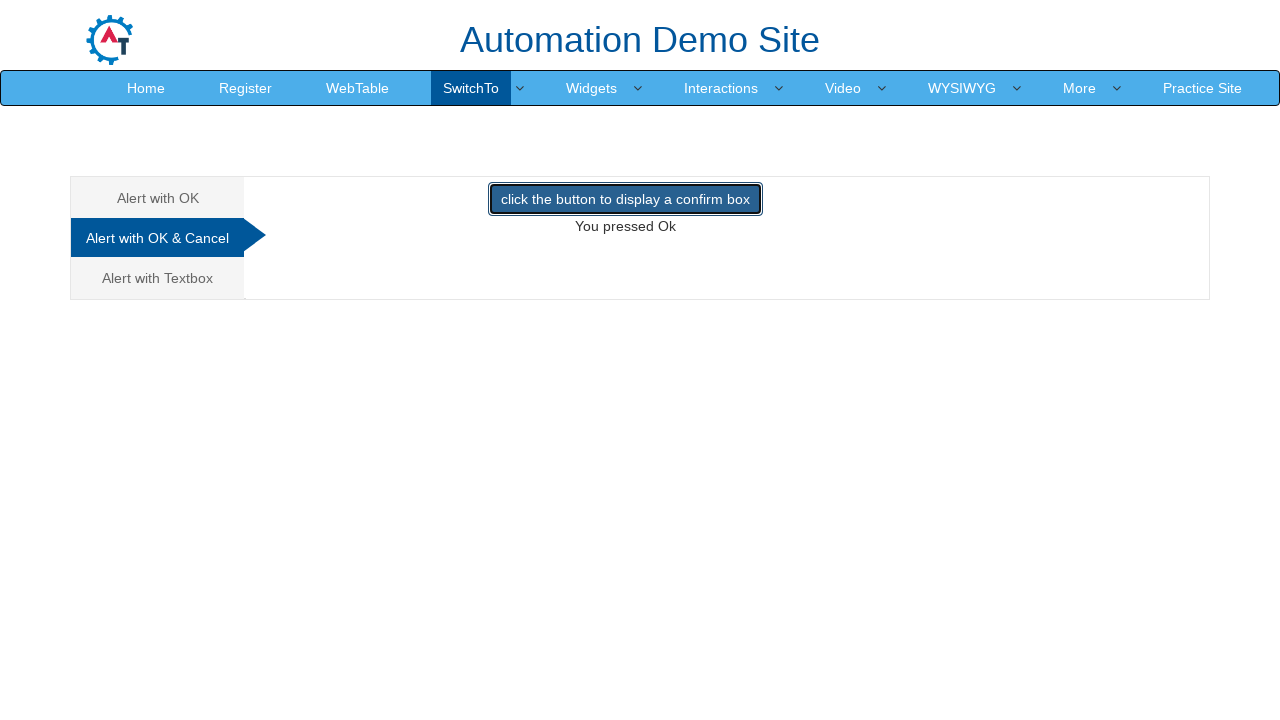

Navigated to Alert with Textbox tab at (158, 278) on a[href='#Textbox']
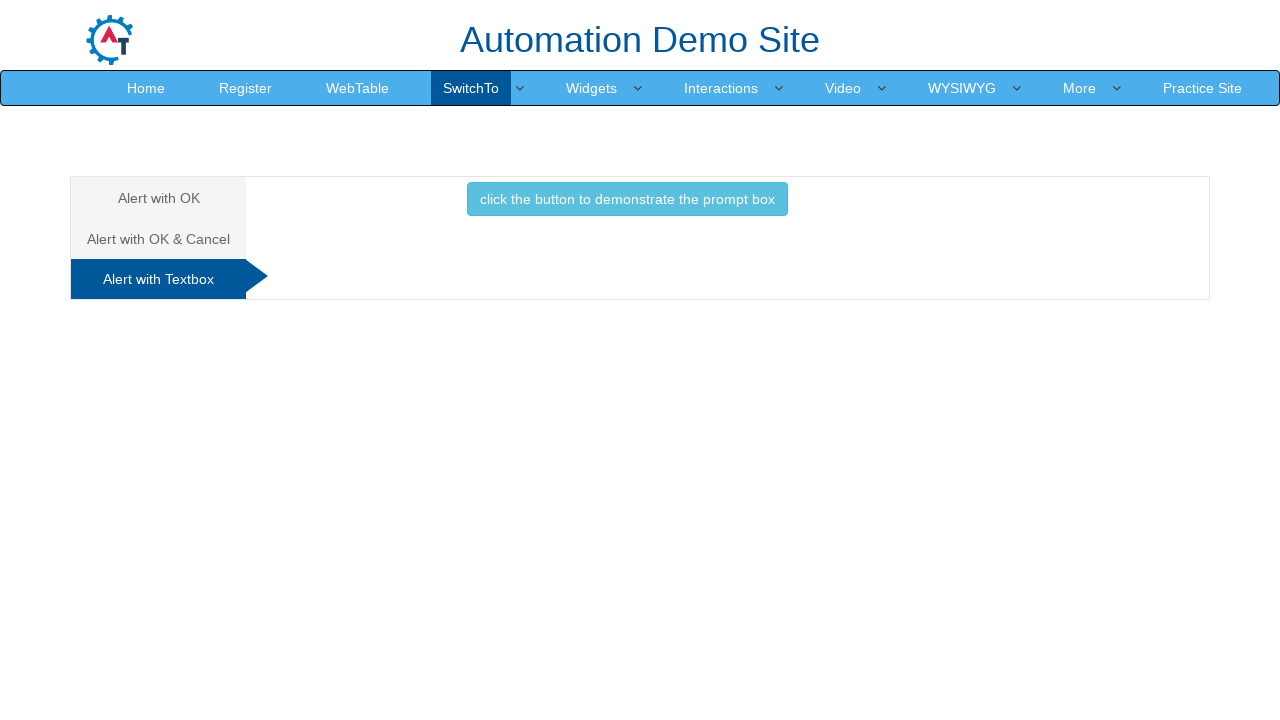

Registered handler for prompt dialog
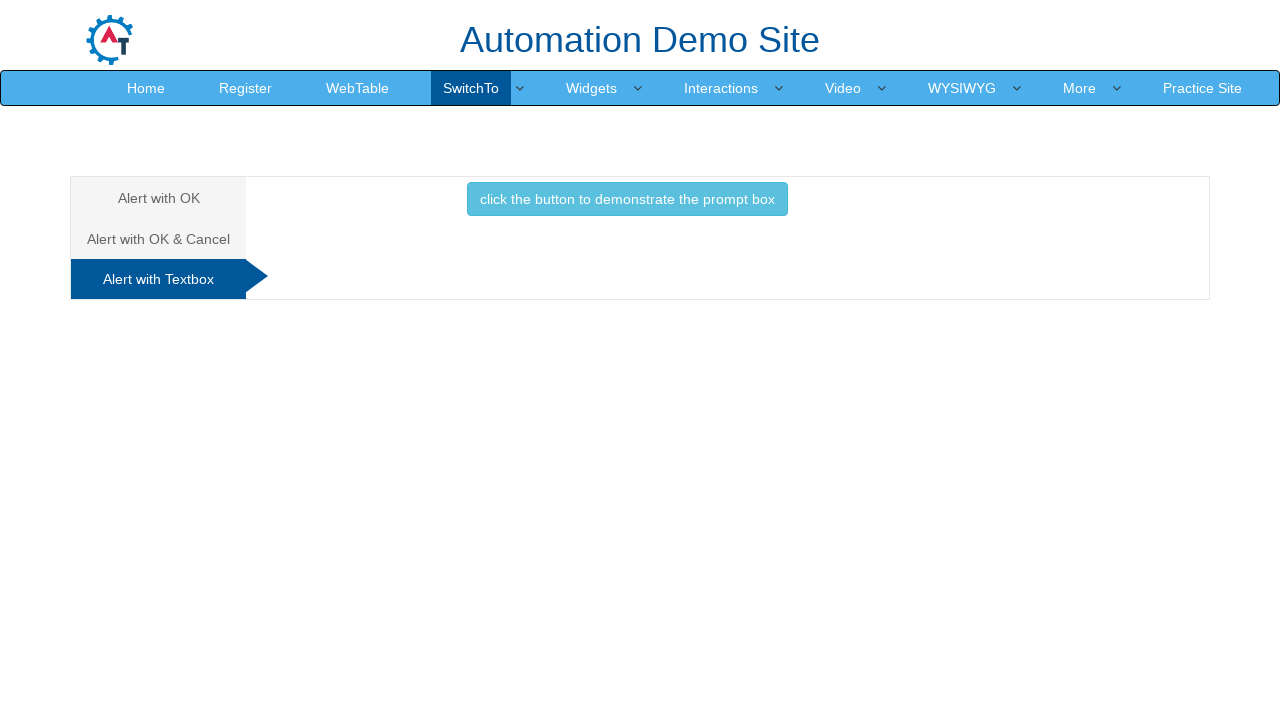

Clicked button to trigger alert with text input and accepted with 'Test Input' at (627, 199) on button.btn.btn-info
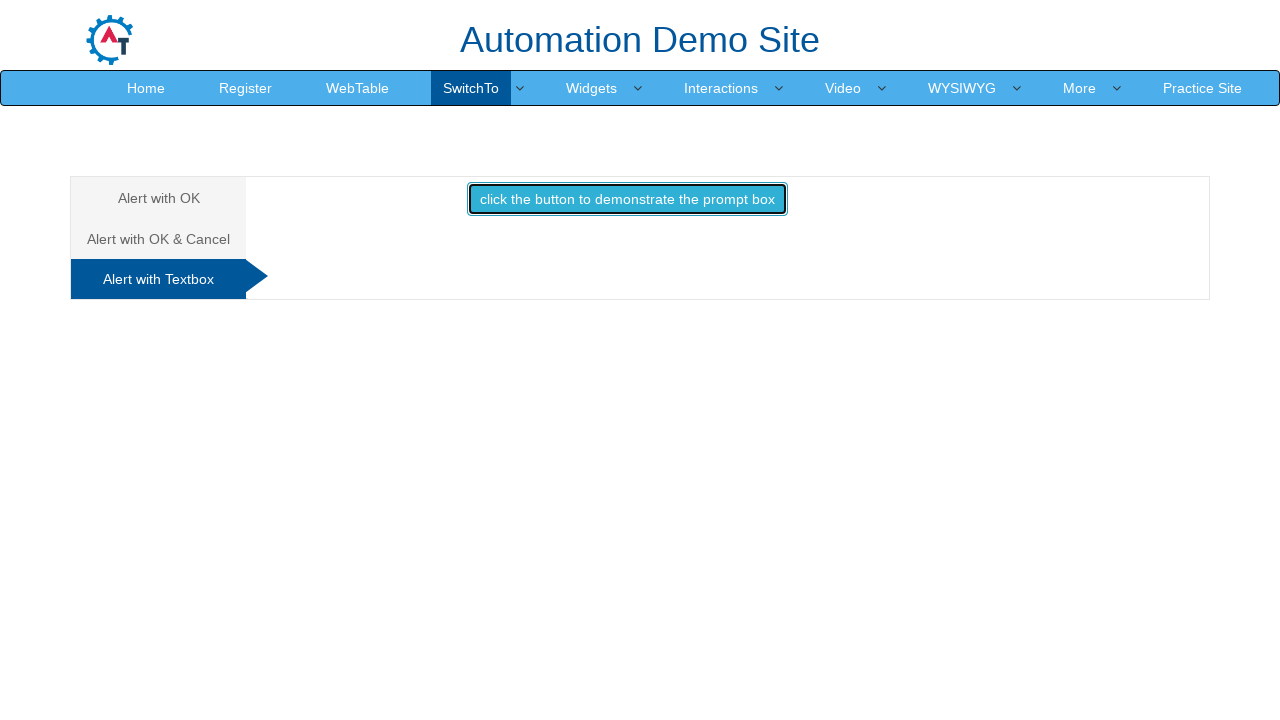

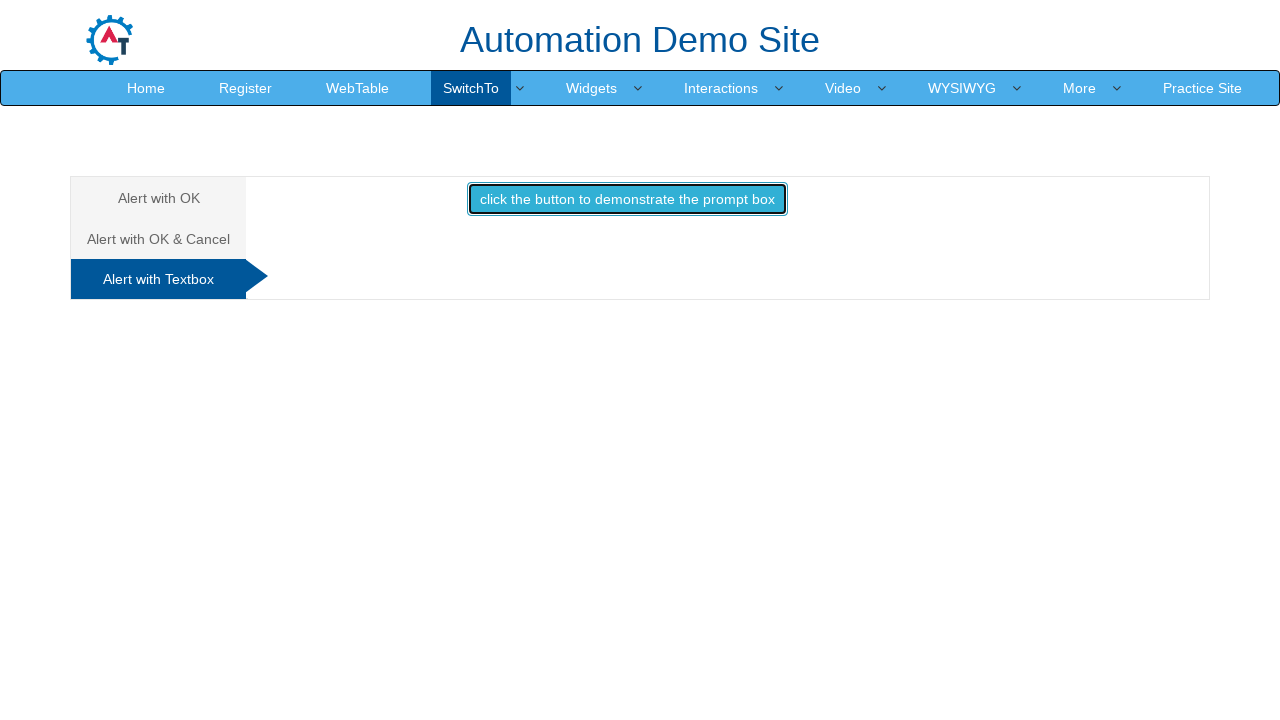